Tests text box form submission on DemoQA by filling in user details including name, email, and addresses, then verifying the Text Box label.

Starting URL: https://demoqa.com/

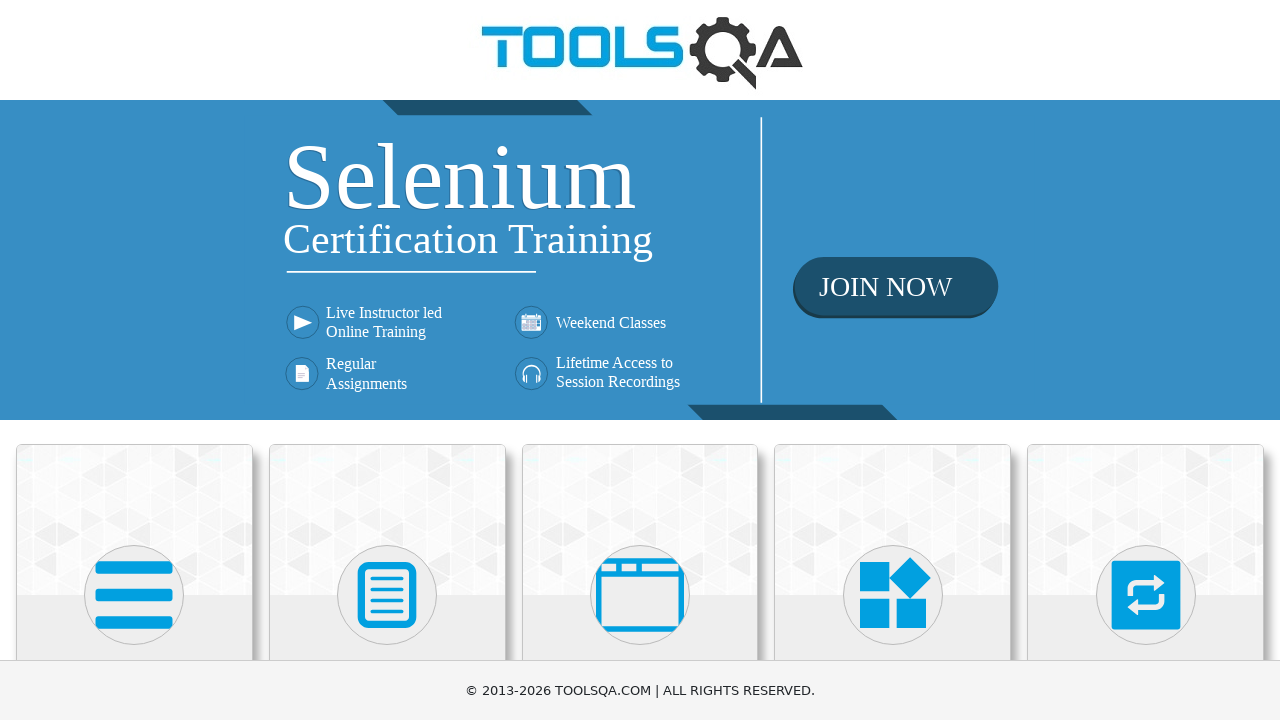

Scrolled page to position 120
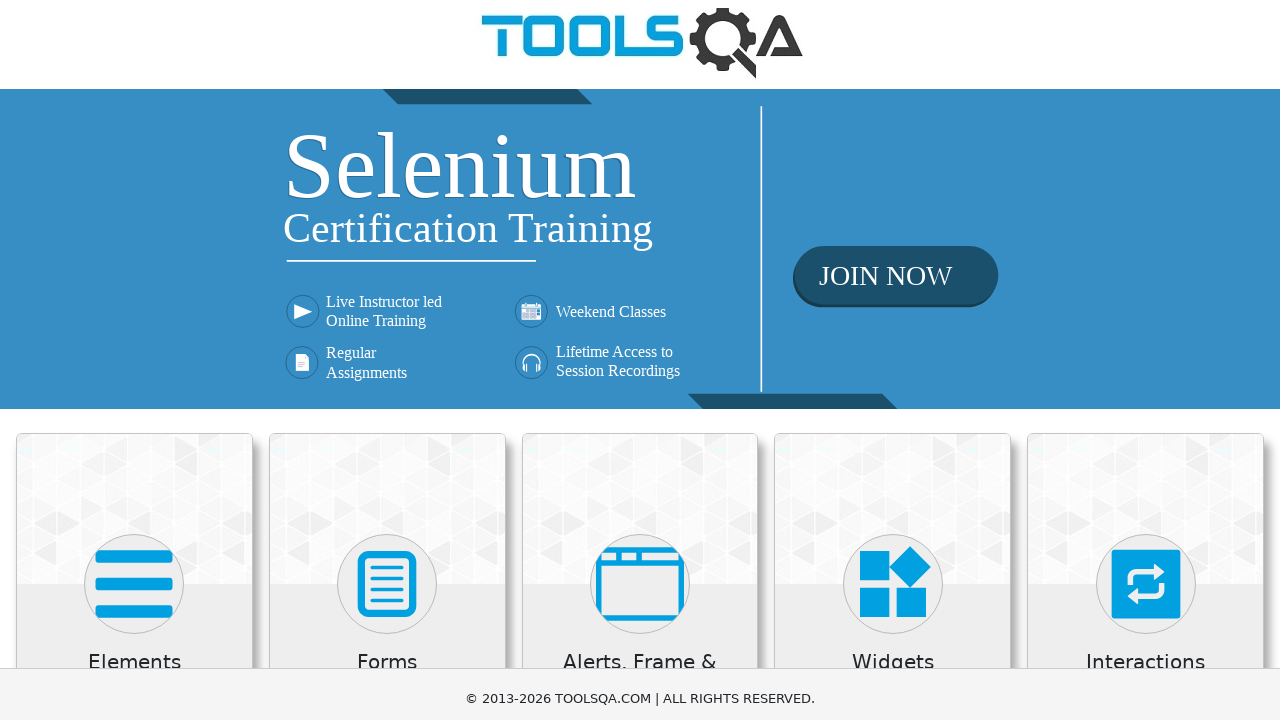

Clicked on Elements card at (134, 520) on div.card:has-text('Elements')
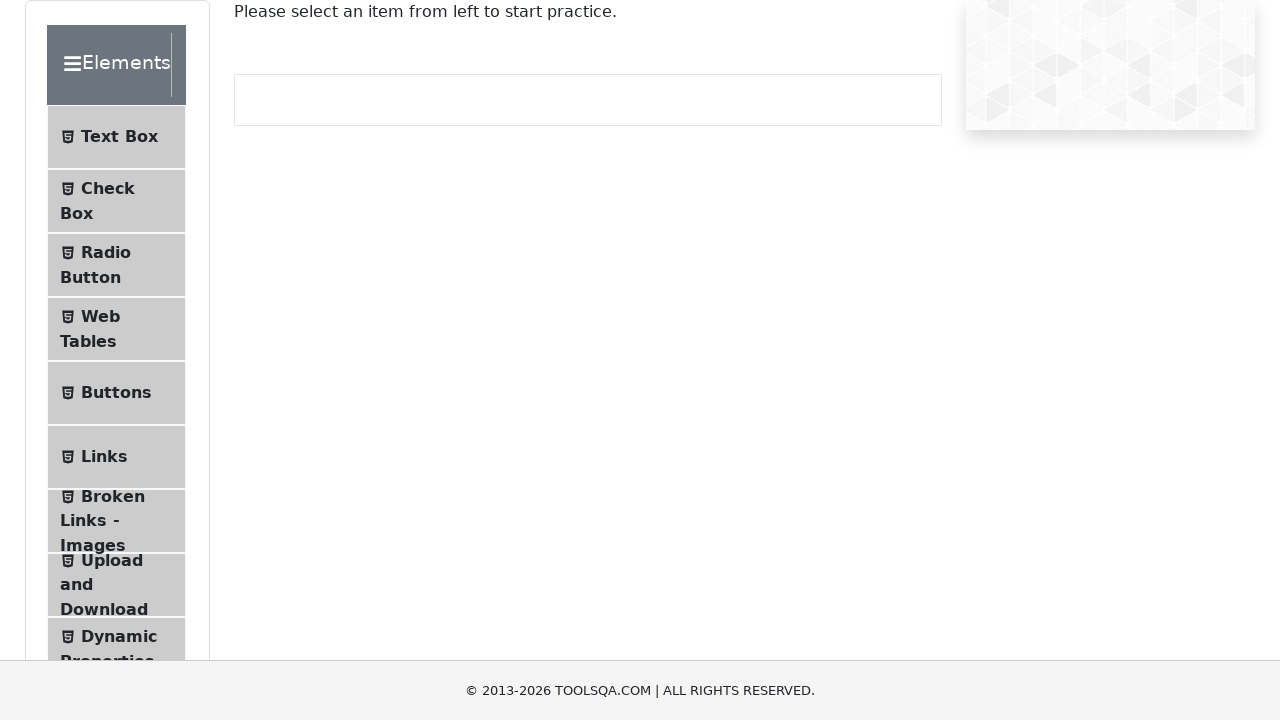

Clicked on Text Box menu item at (116, 137) on li:has-text('Text Box')
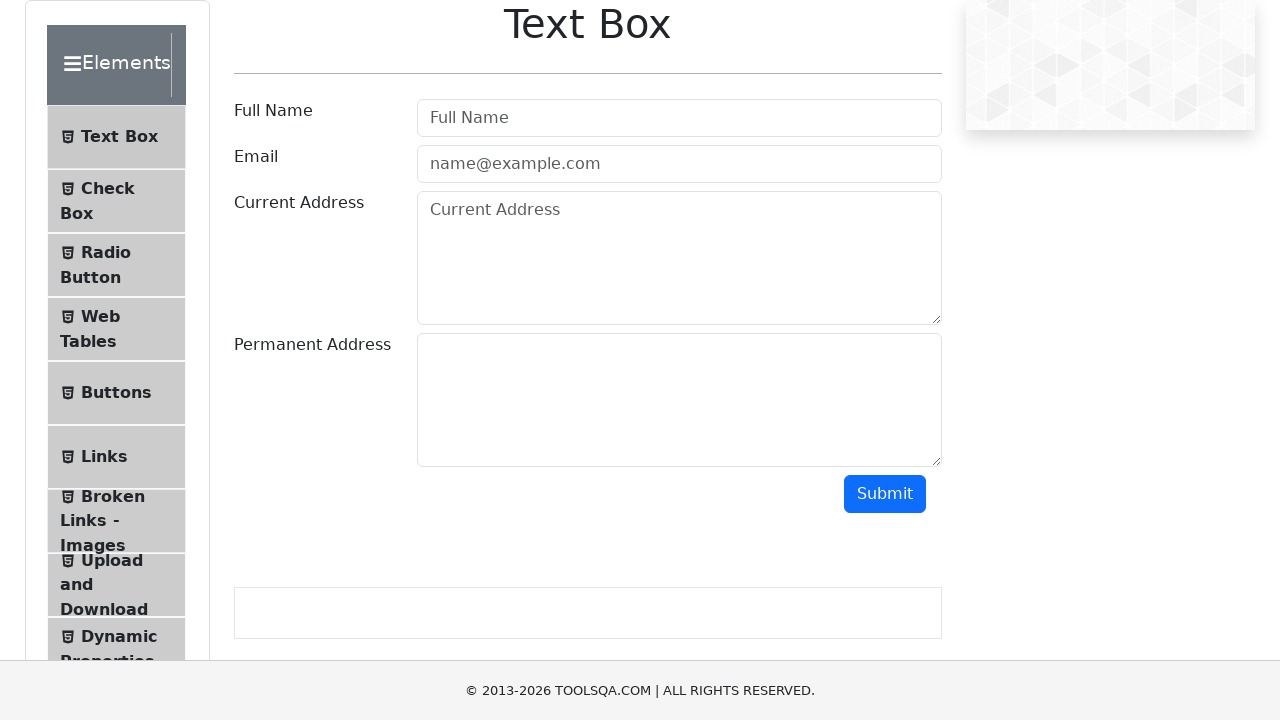

Filled Full Name field with 'Juan Cruz' on input#userName
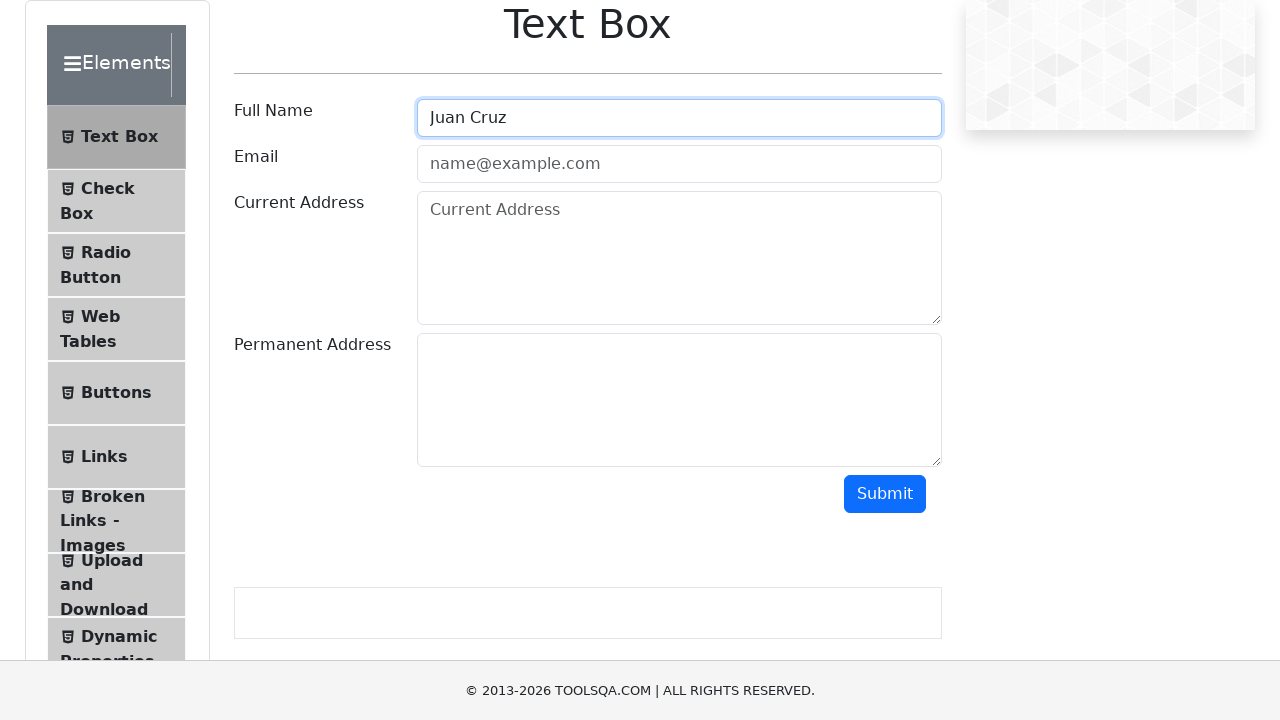

Filled Email field with 'juancmouhape@gmail.com' on input#userEmail
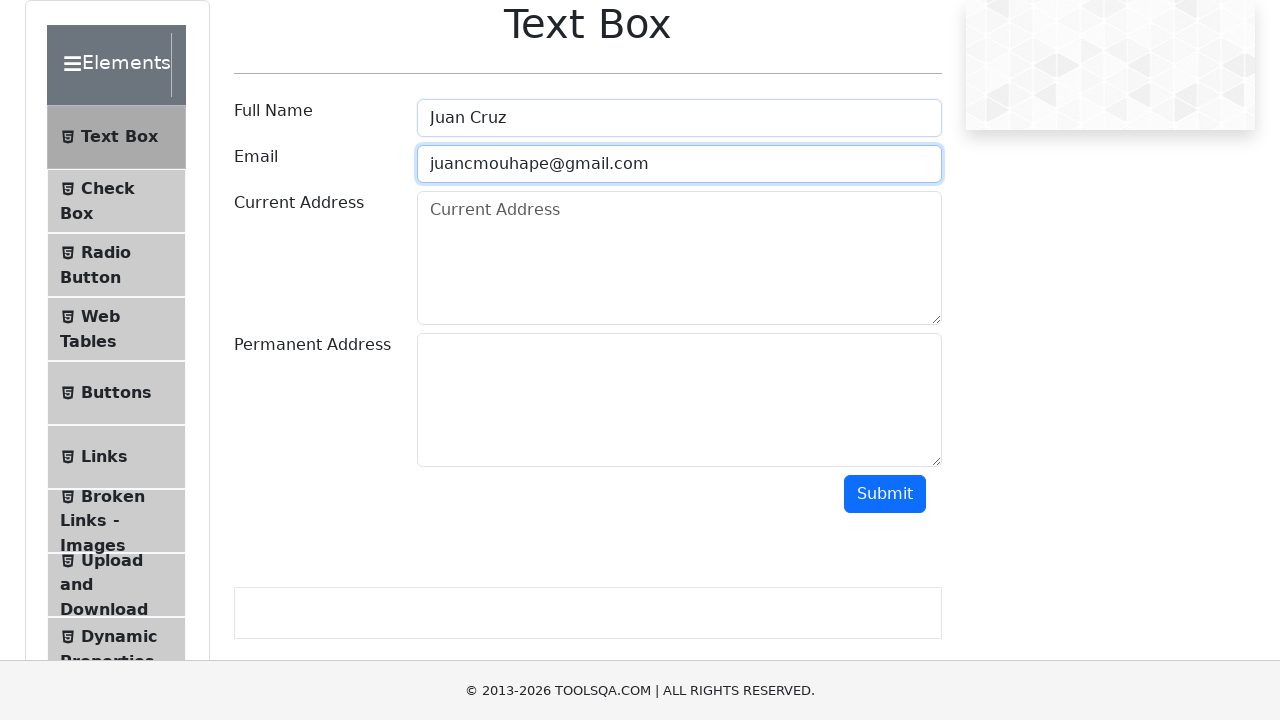

Filled Current Address field with 'Dir uno' on textarea#currentAddress
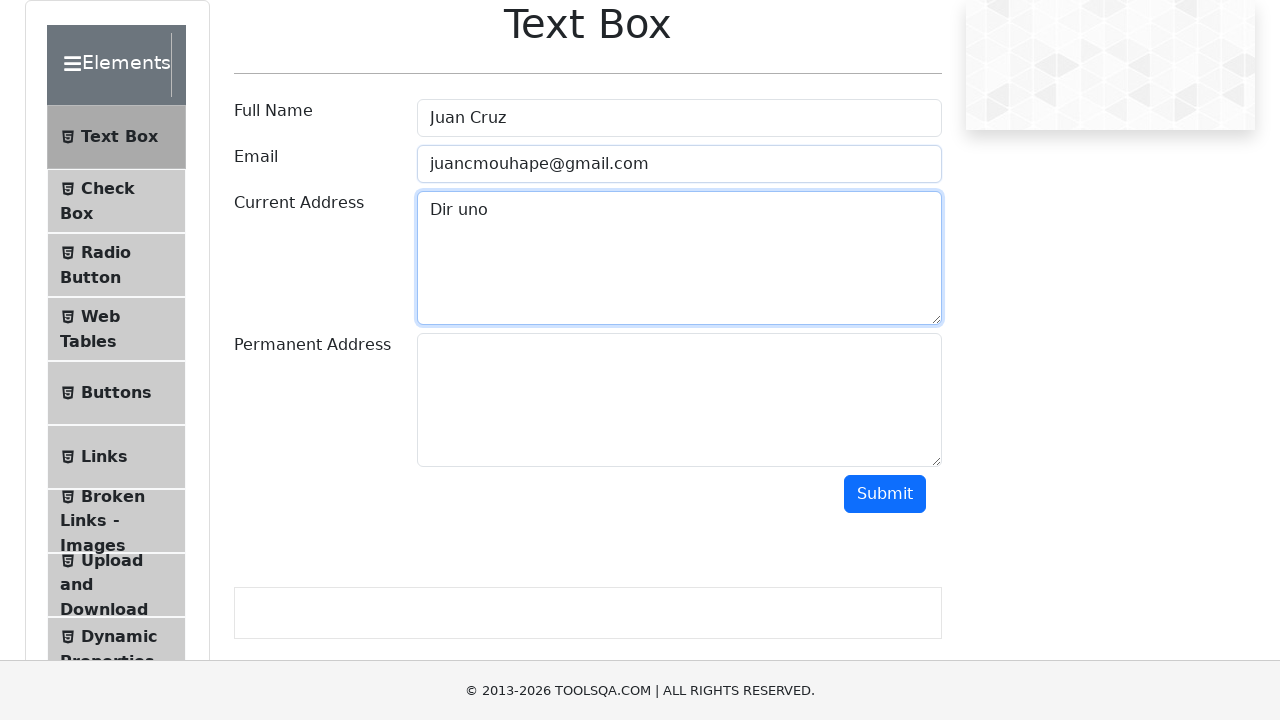

Filled Permanent Address field with 'Dir dos' on textarea#permanentAddress
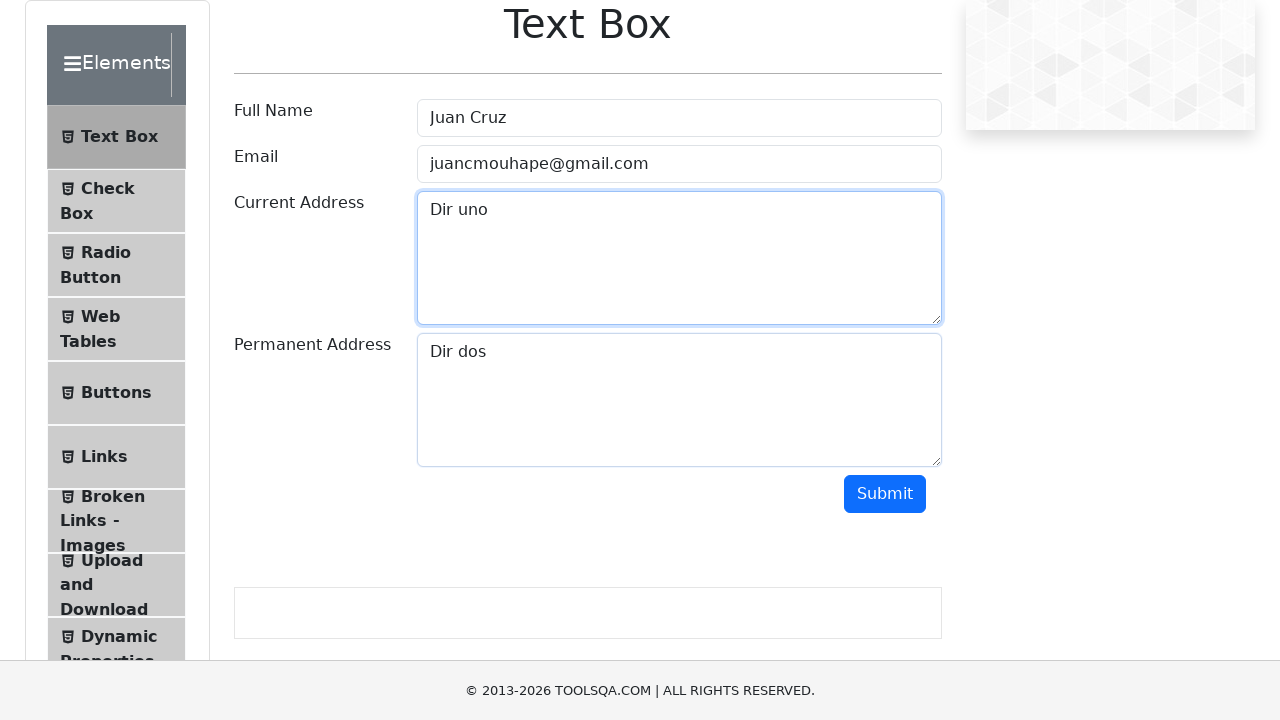

Scrolled page down to position 240
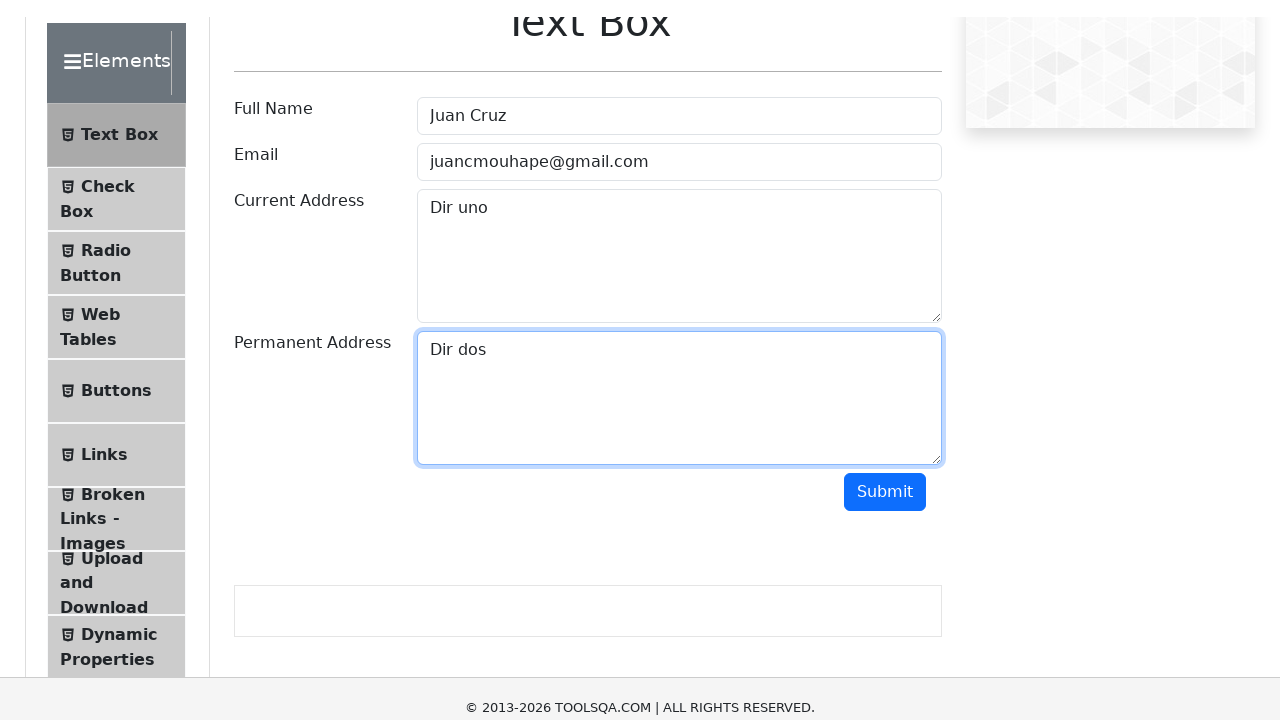

Clicked Submit button to submit form at (885, 378) on button#submit
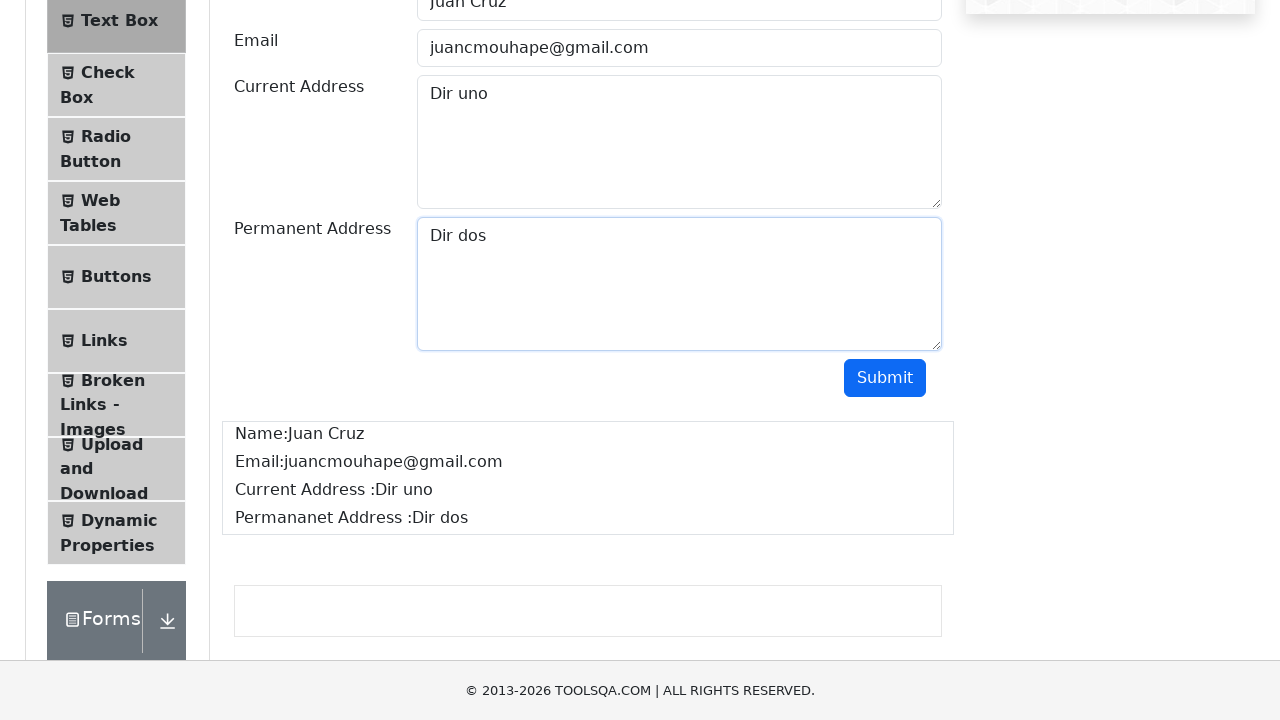

Clicked on Text Box header to verify label at (640, 360) on div:has-text('Text Box')
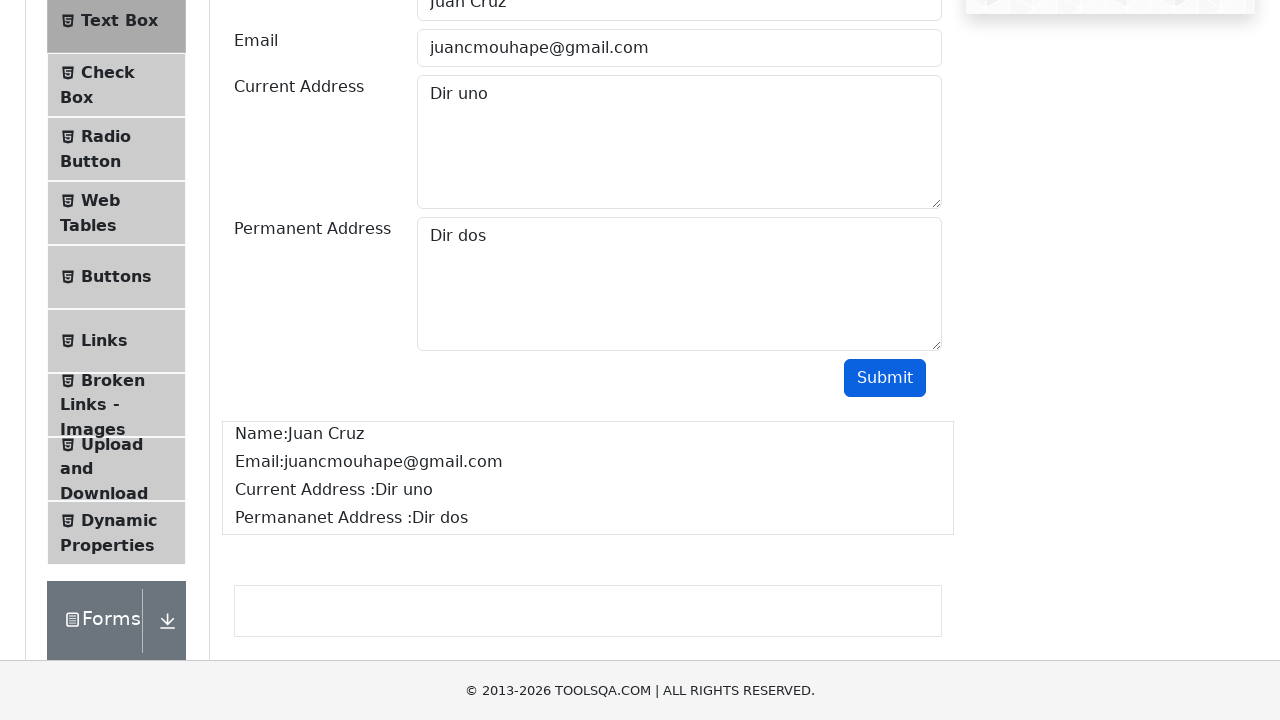

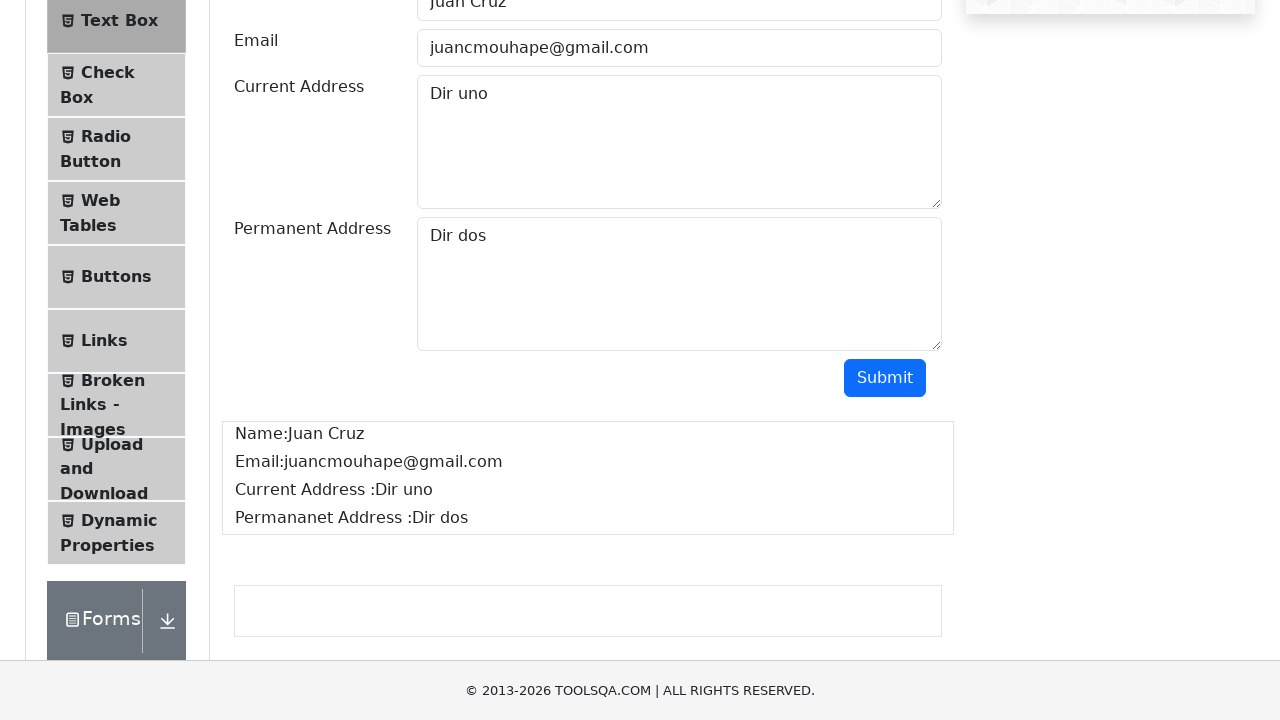